Checks if the logo element is enabled

Starting URL: https://duckduckgo.com/

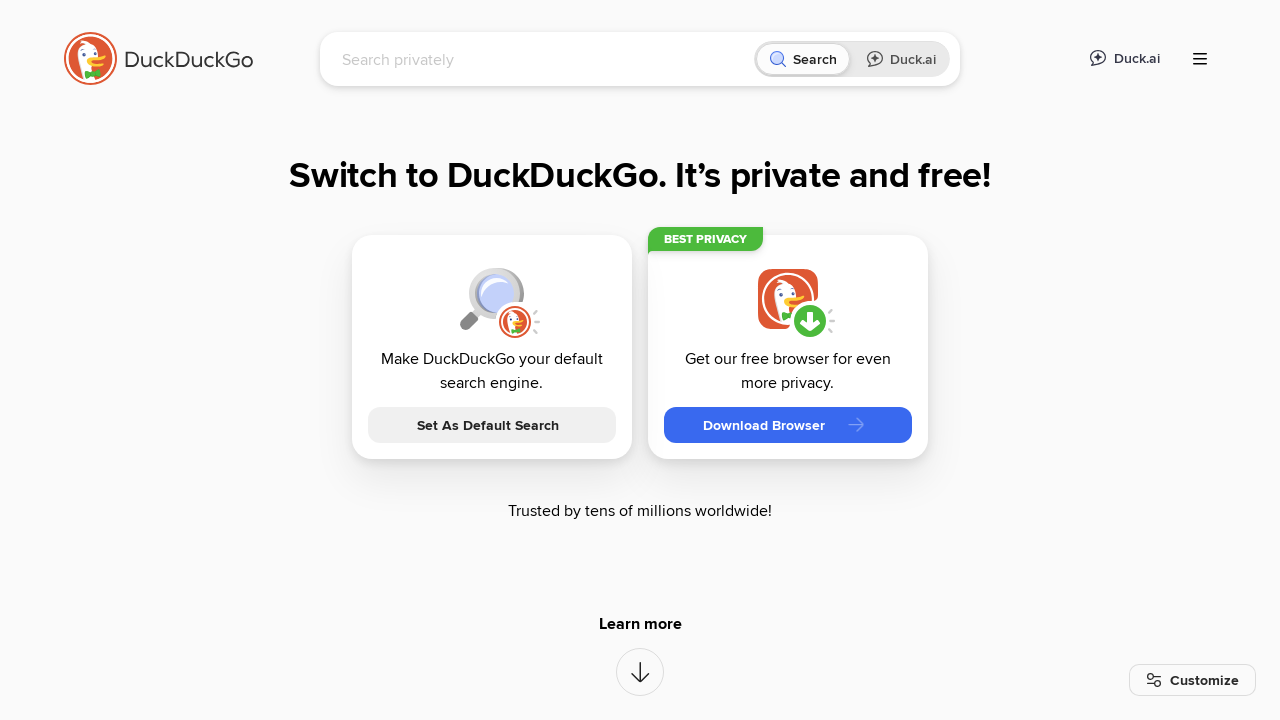

Located logo element using XPath selector
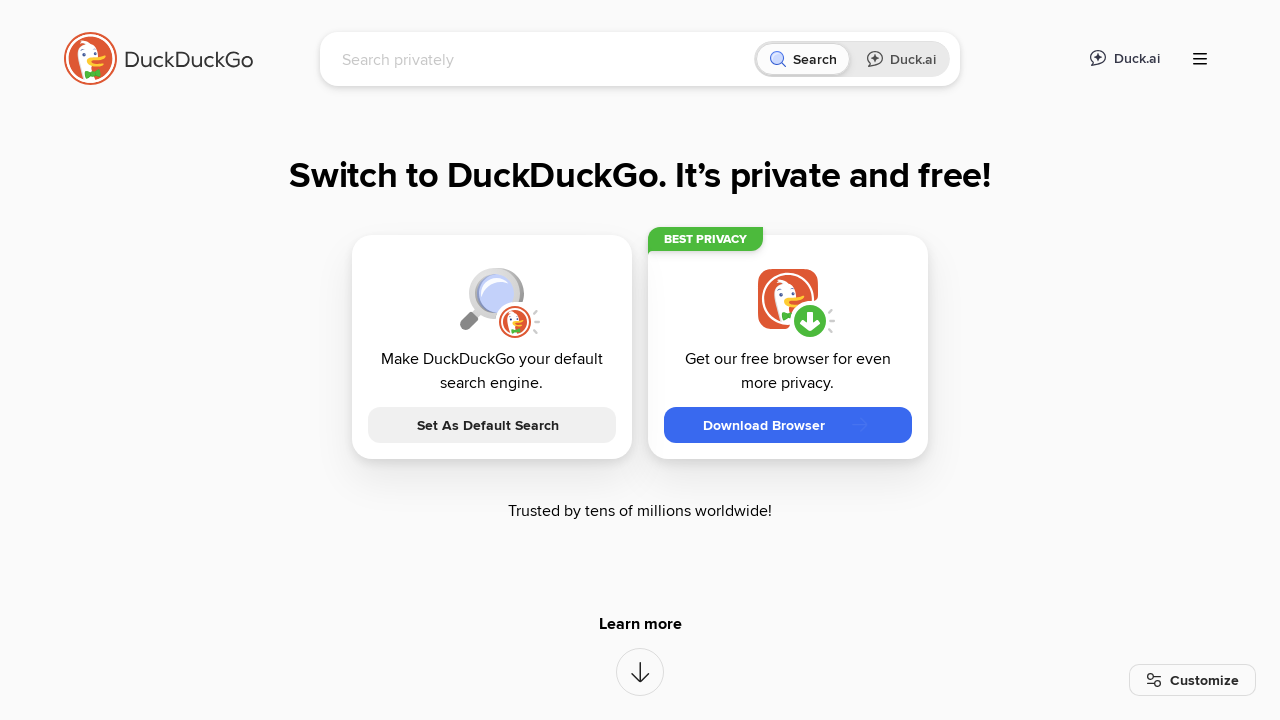

Logo element became visible
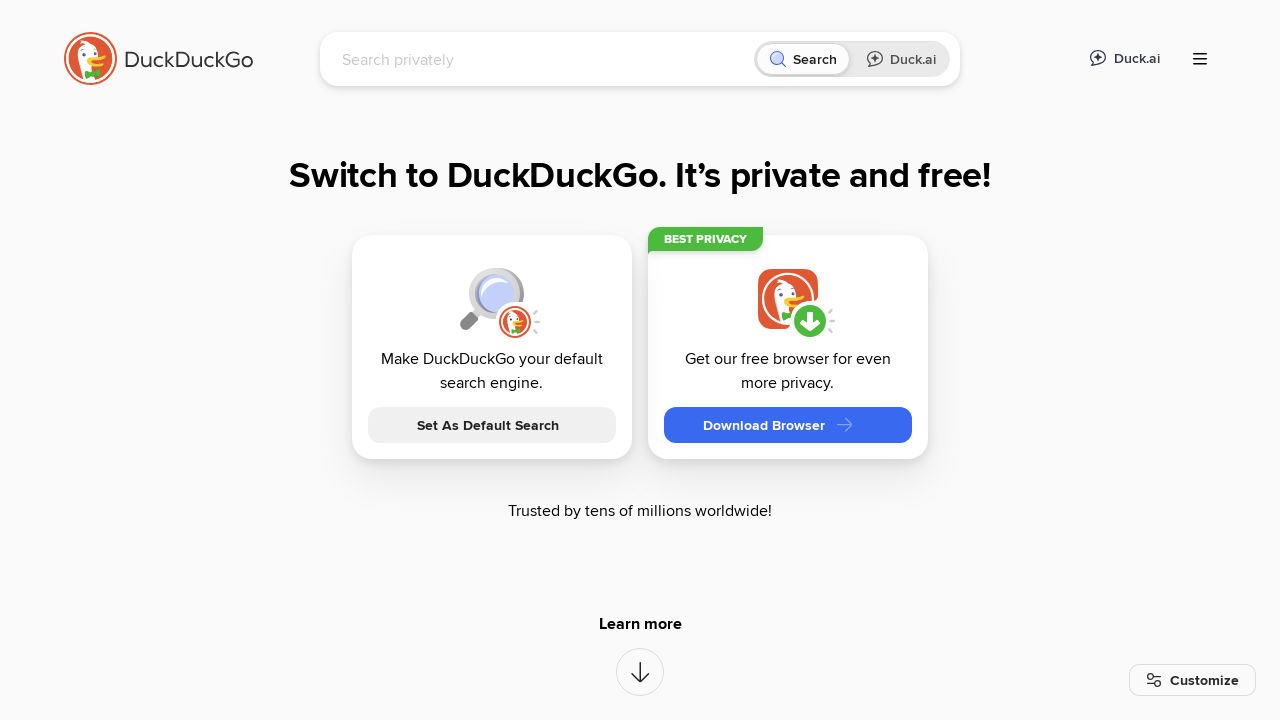

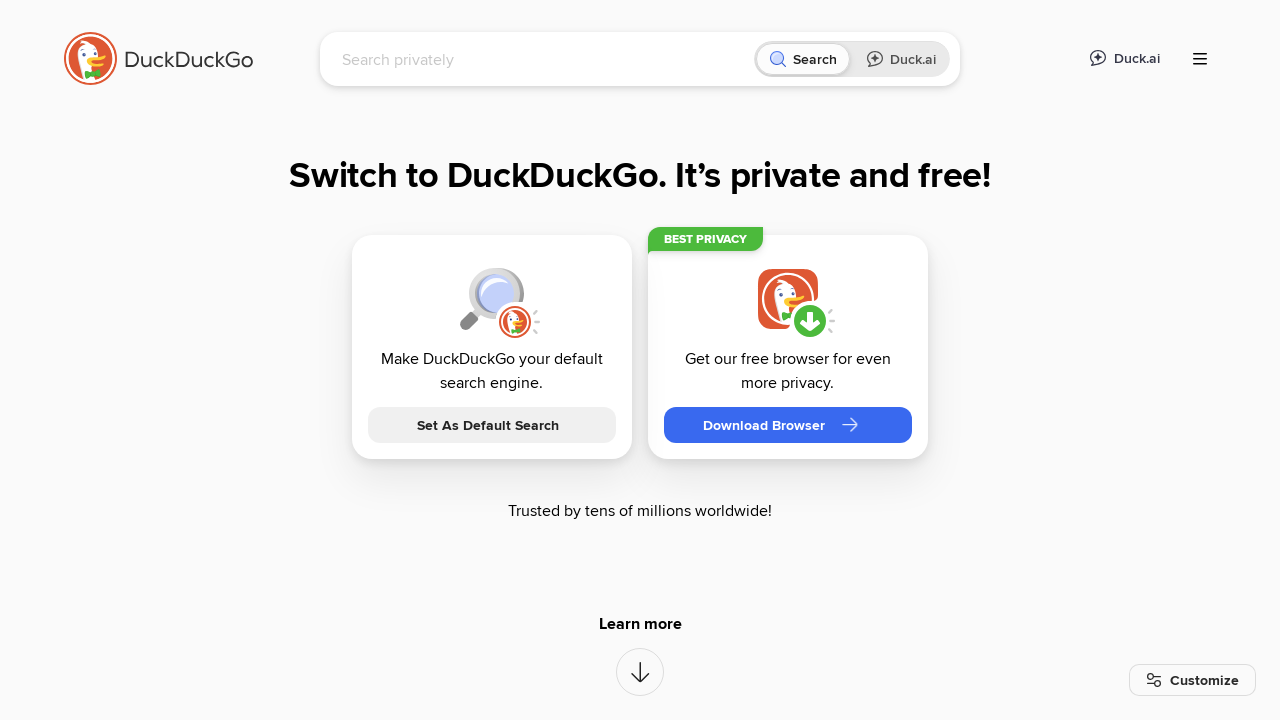